Verifies the page title of wp.pl matches the expected title "Wirtualna Polska - Wszystko co ważne - www.wp.pl"

Starting URL: https://wp.pl

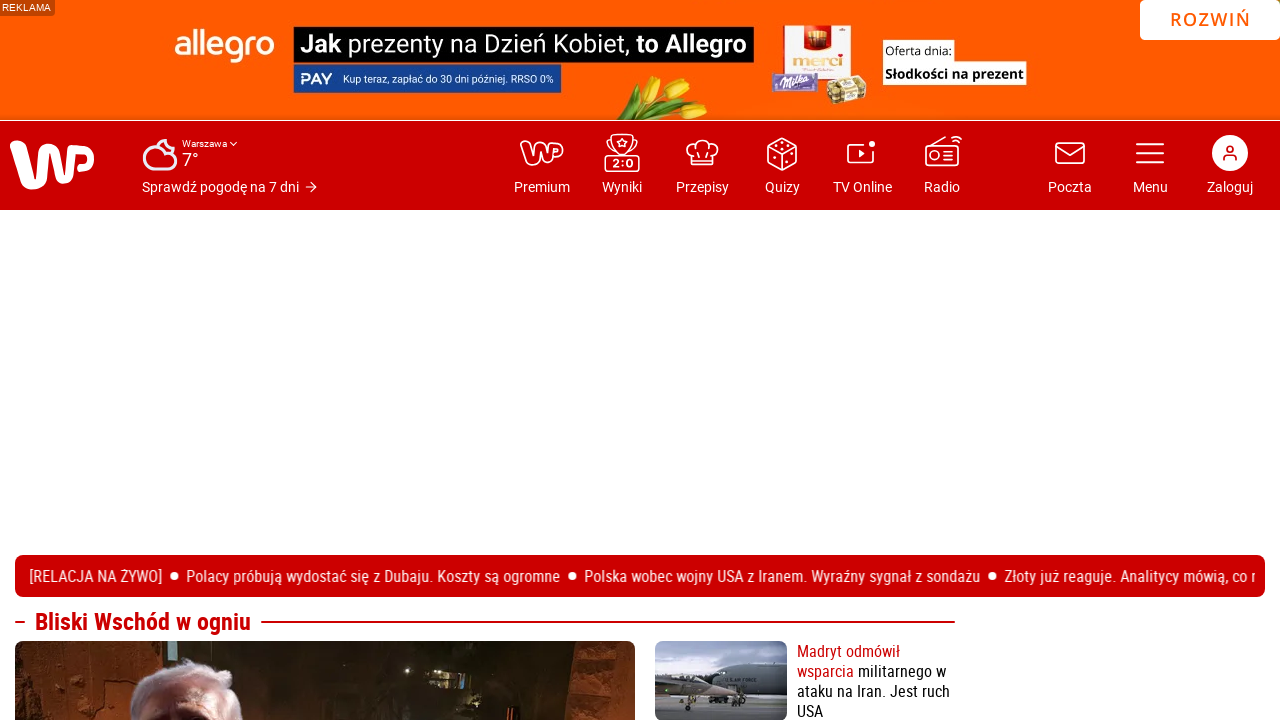

Waited for page to load with domcontentloaded state
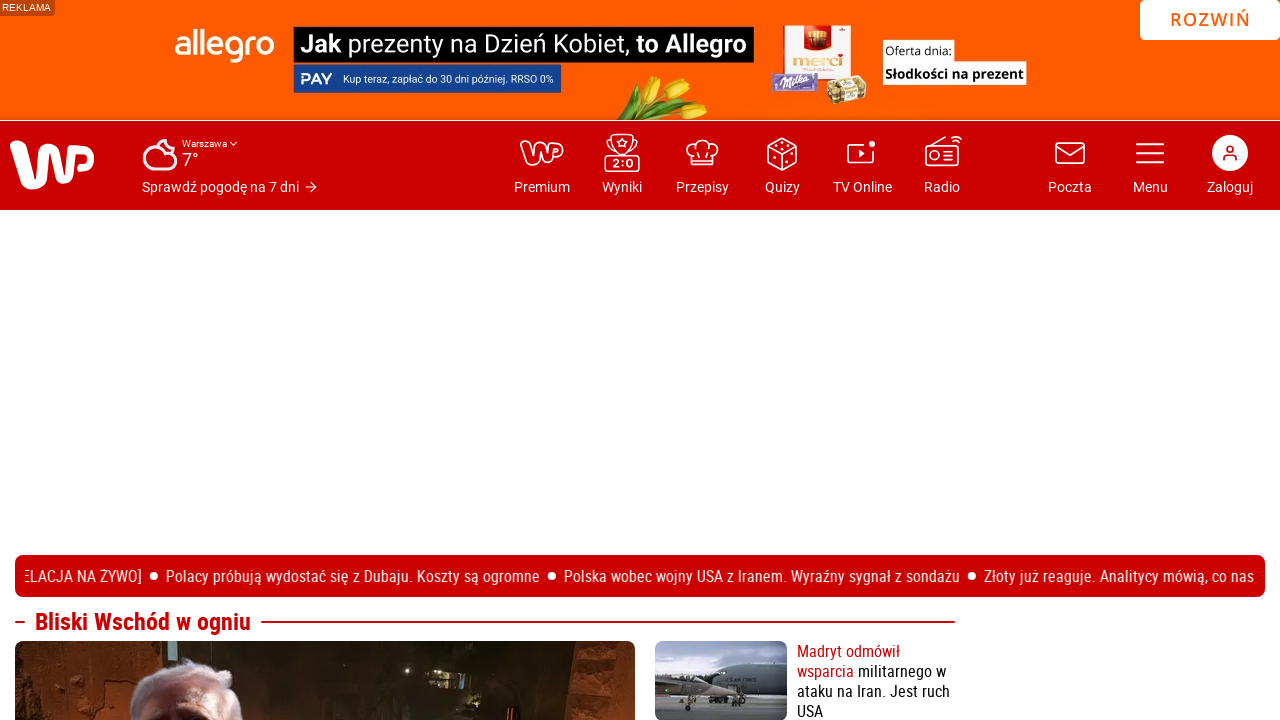

Retrieved page title
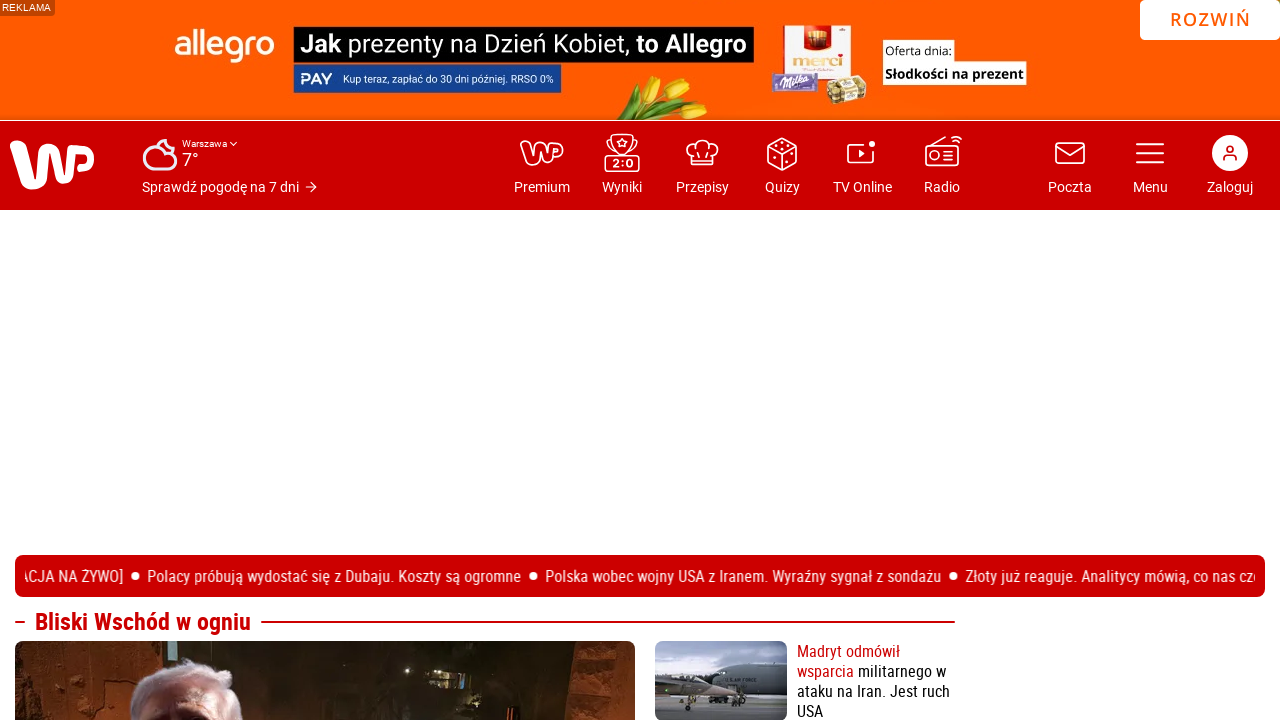

Verified page title matches expected value: 'Wirtualna Polska - Wszystko co ważne - www.wp.pl'
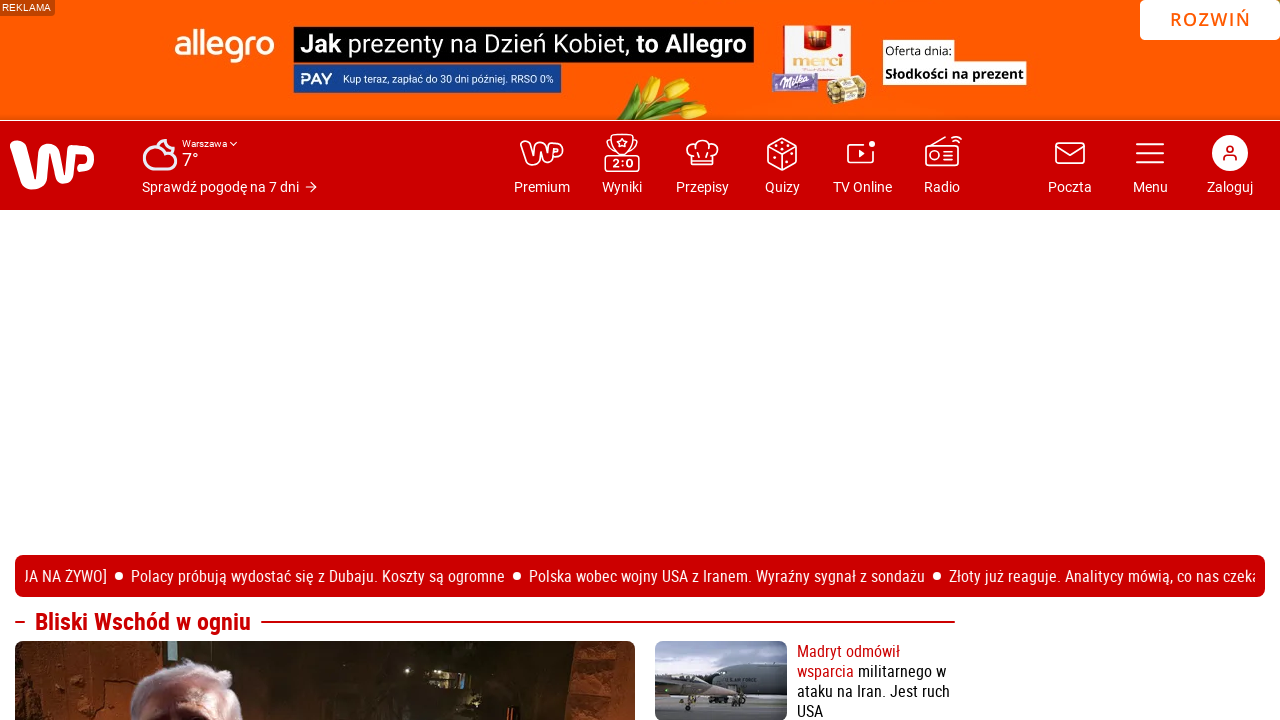

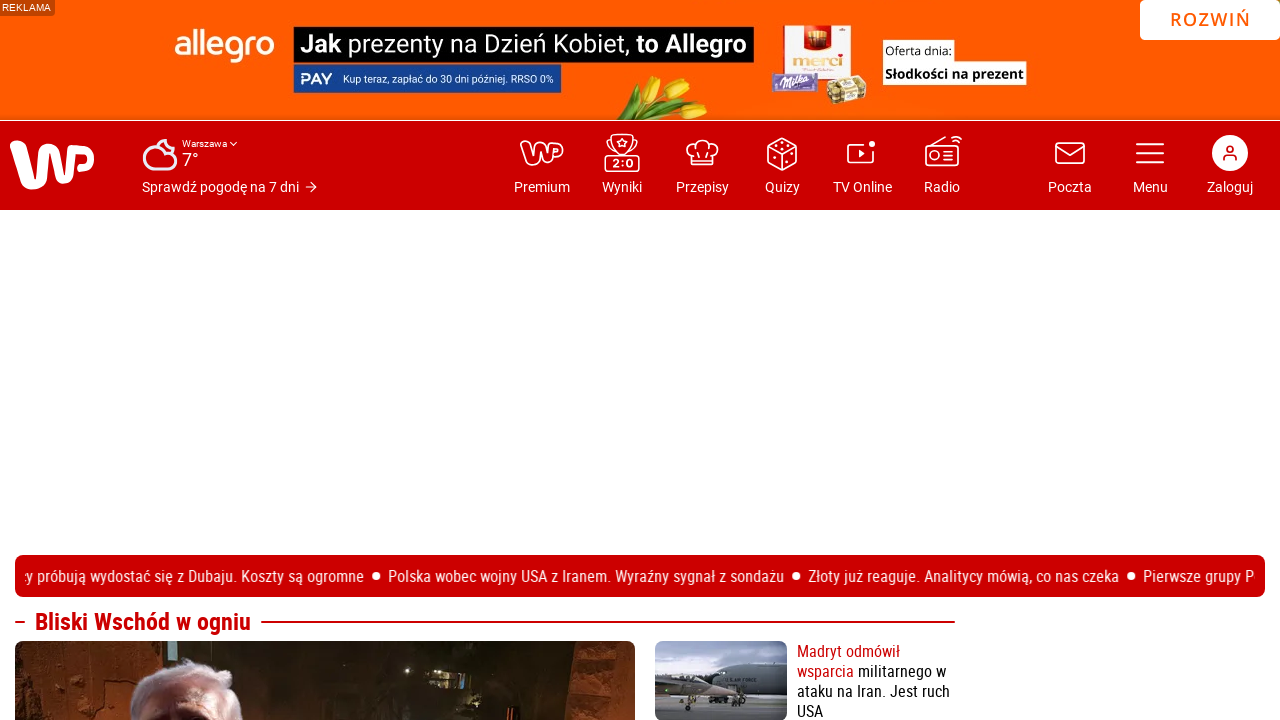